Tests the contact form functionality by navigating to the contact modal, filling in email, name, and message fields, then submitting the form and accepting the confirmation alert.

Starting URL: https://www.demoblaze.com/

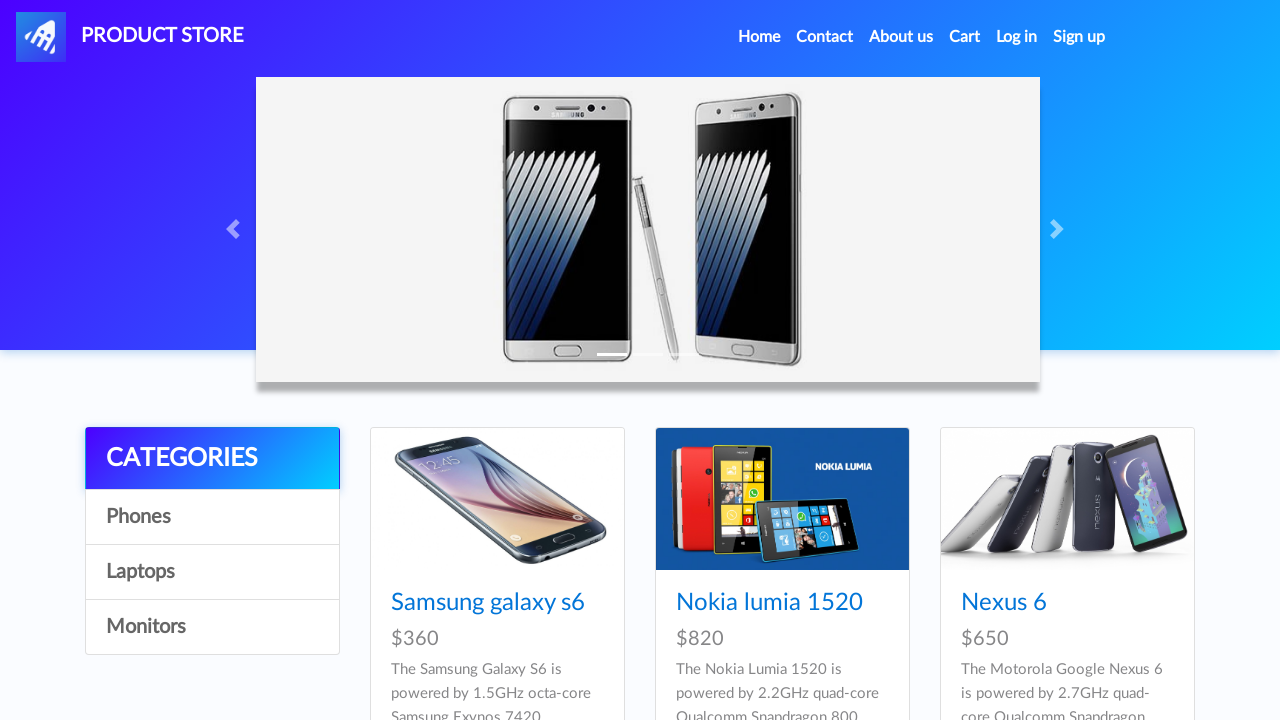

Clicked Contact link in navigation at (825, 37) on xpath=//a[contains(text(),'Contact')]
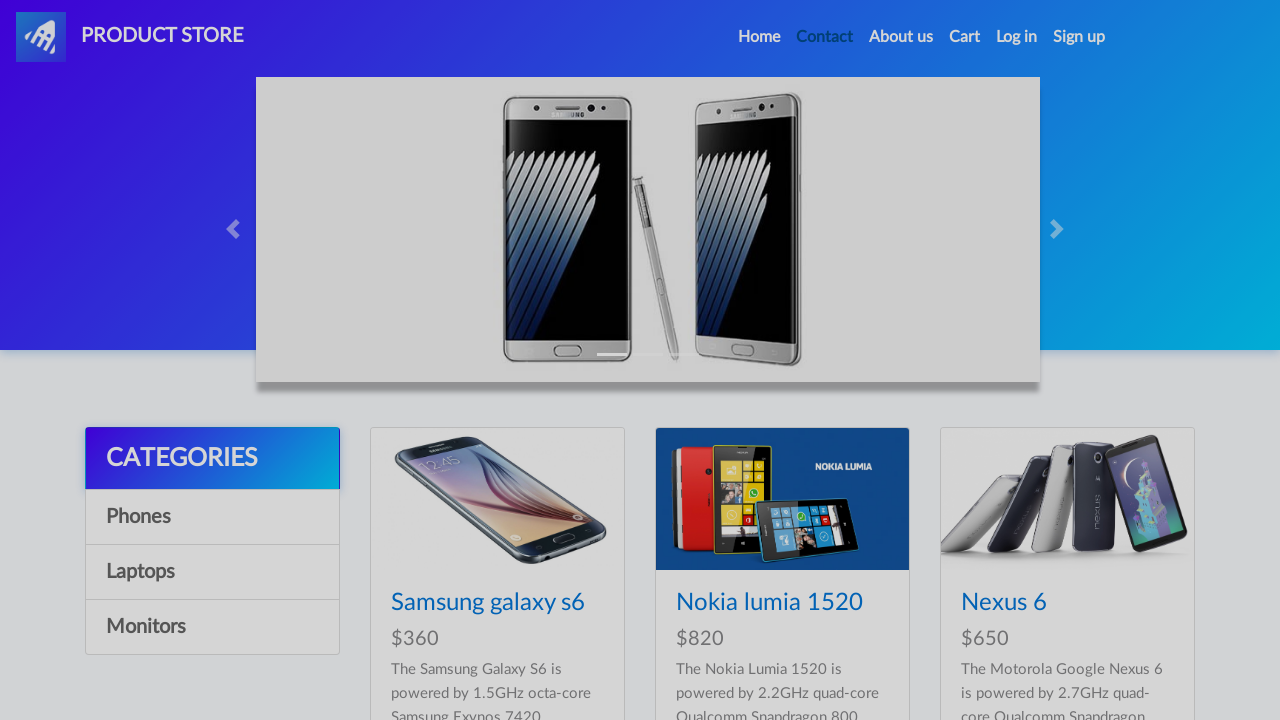

Contact modal appeared with email field visible
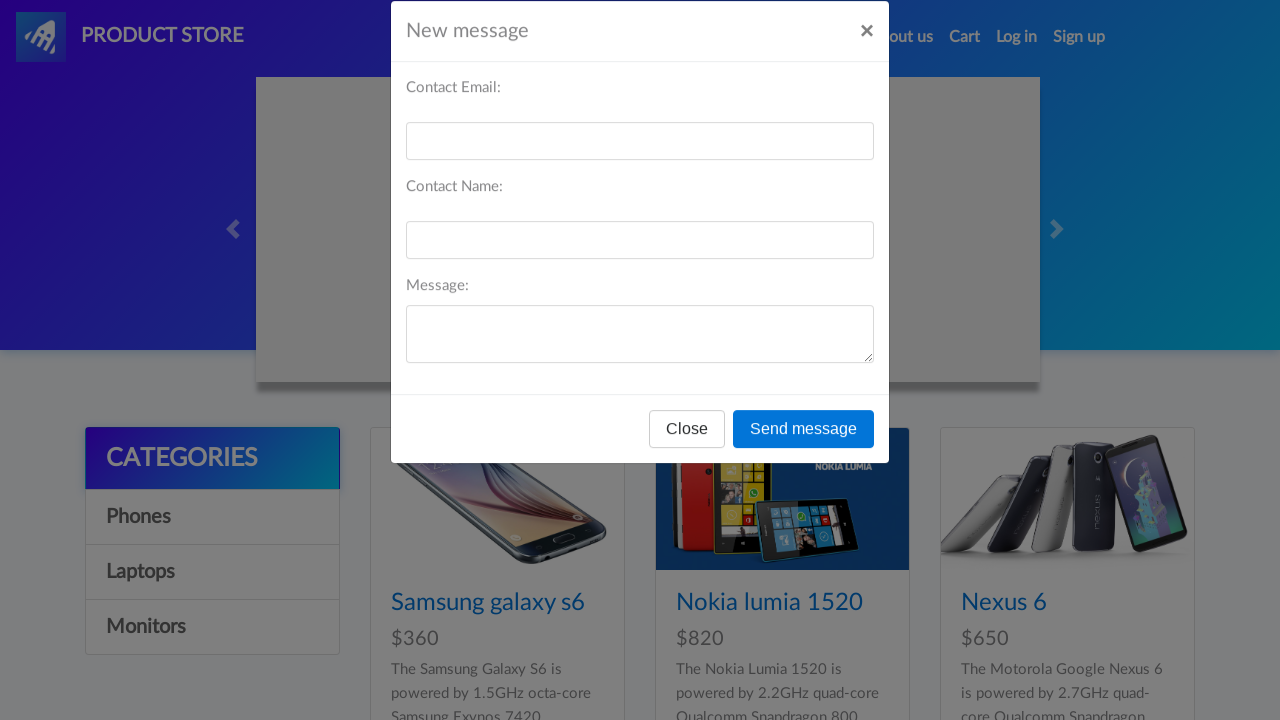

Filled contact email field with 'testcontact@gmail.com' on #recipient-email
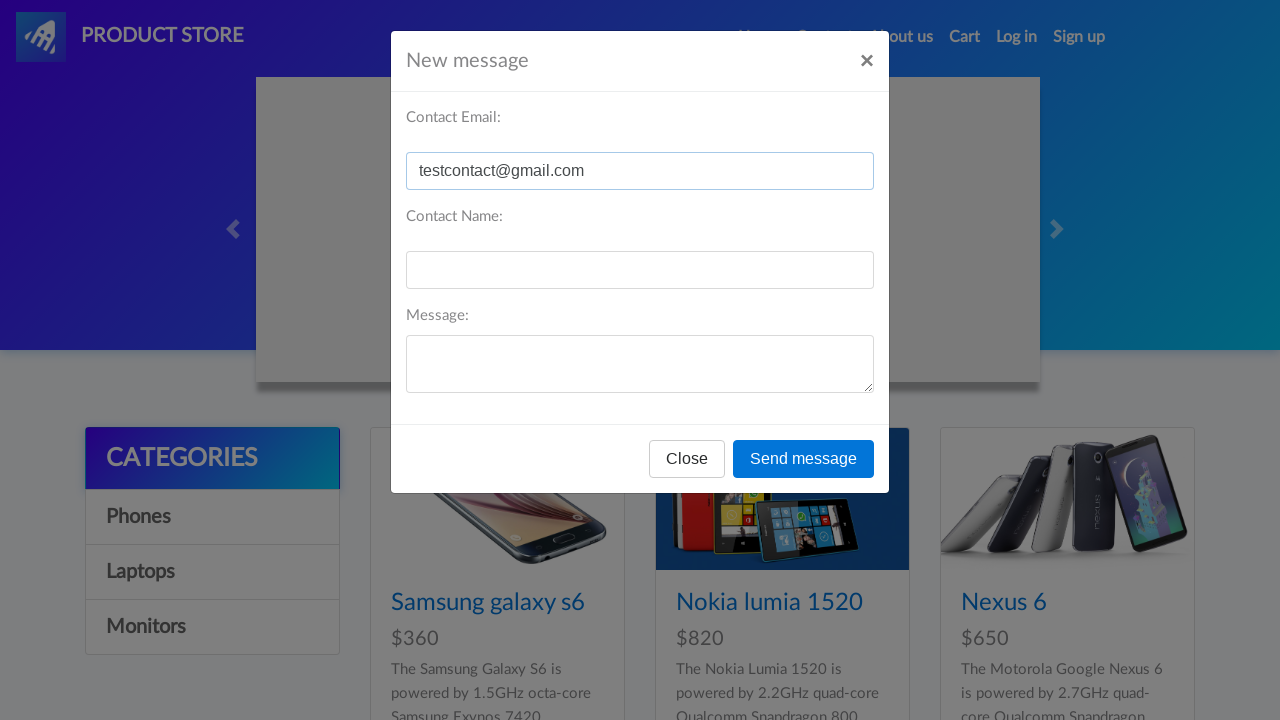

Filled contact name field with 'John Doe' on #recipient-name
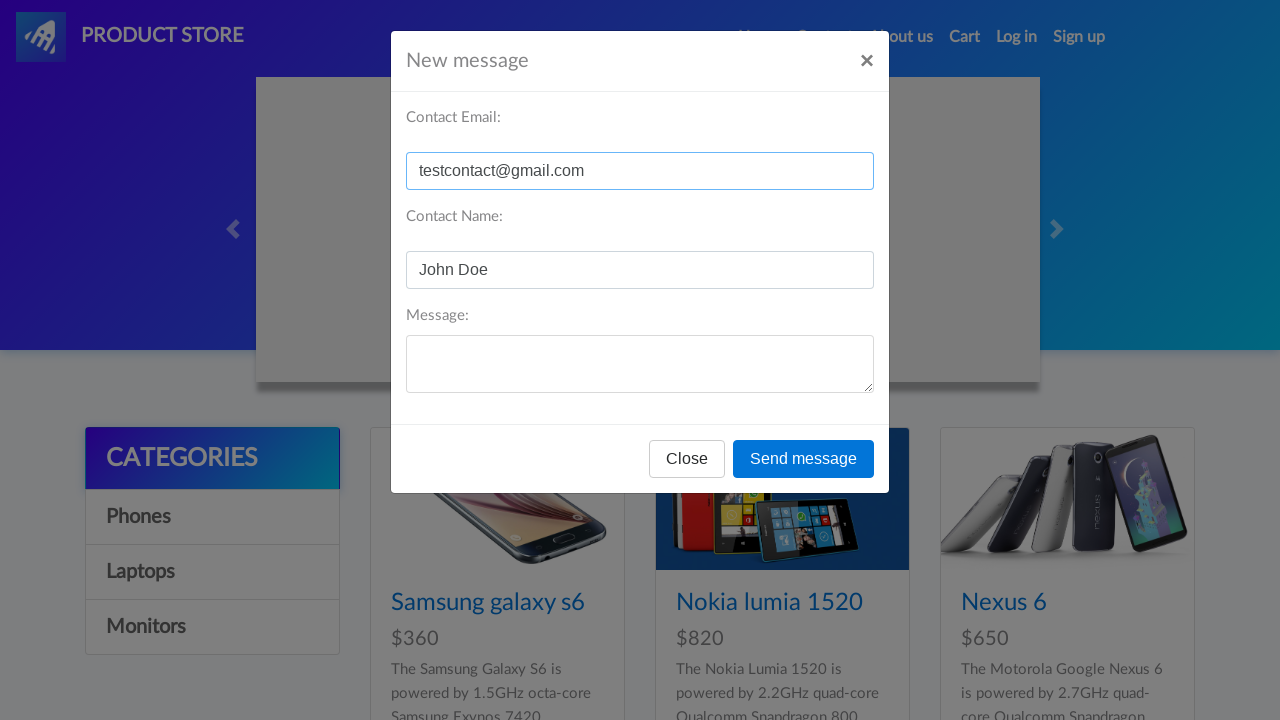

Filled message field with test contact message on #message-text
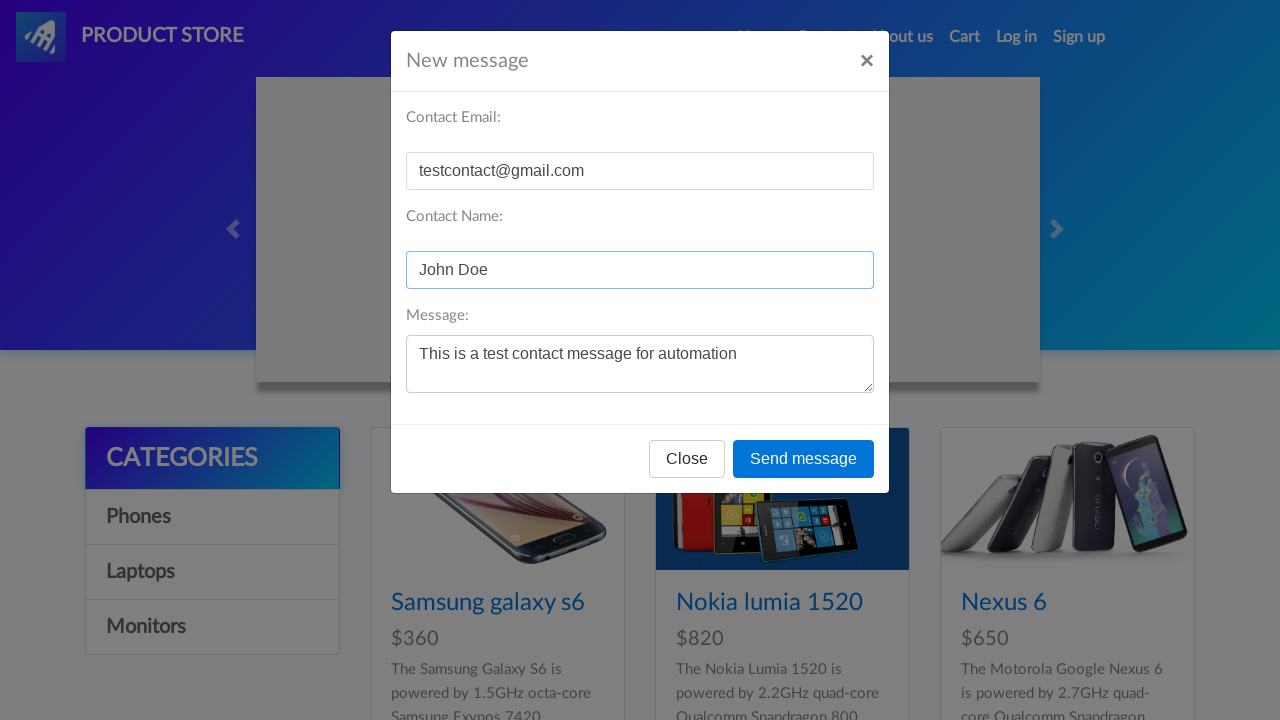

Clicked Send message button at (804, 459) on xpath=//button[contains(text(),'Send message')]
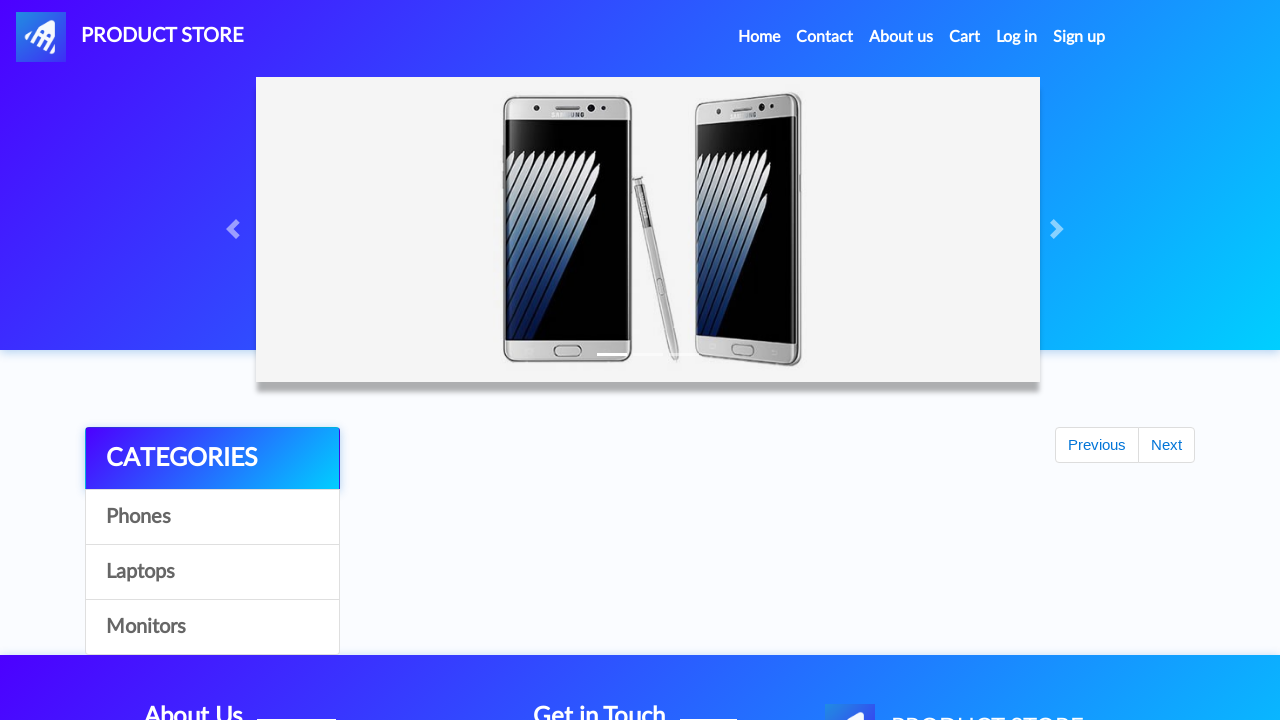

Set up dialog handler to accept alerts
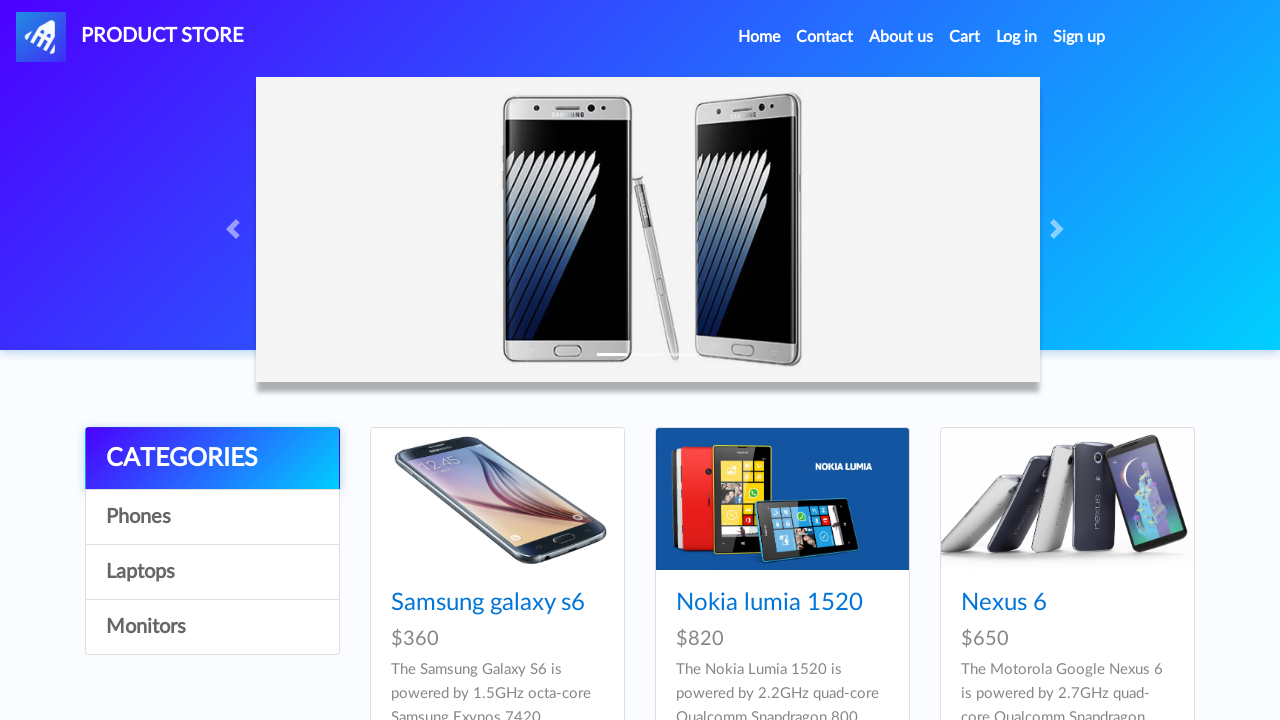

Waited 1 second for alert processing
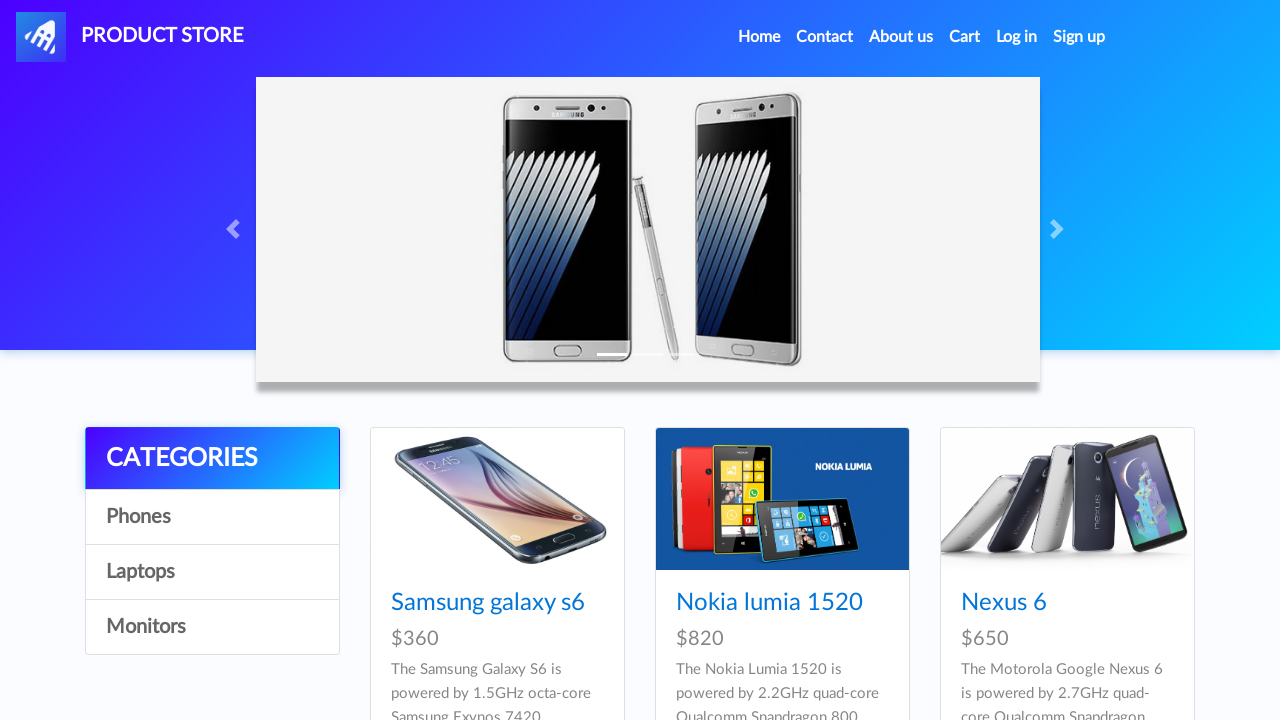

Verified main page navigation element is visible
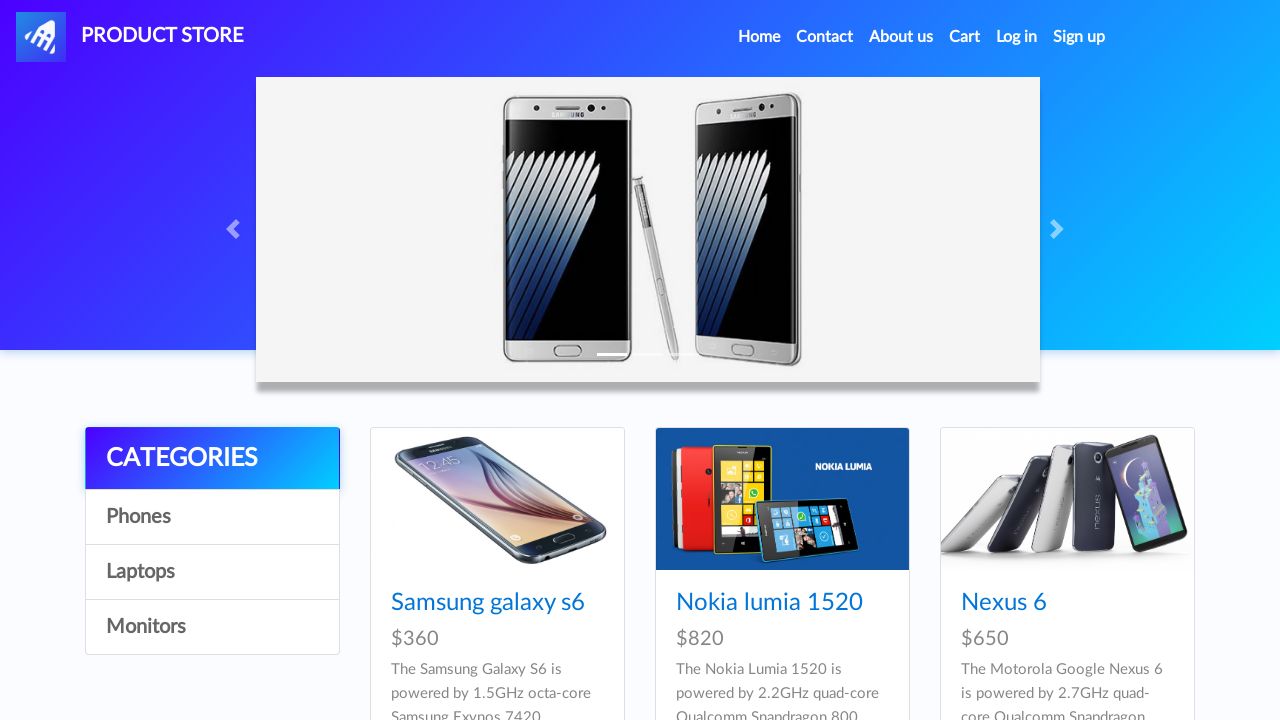

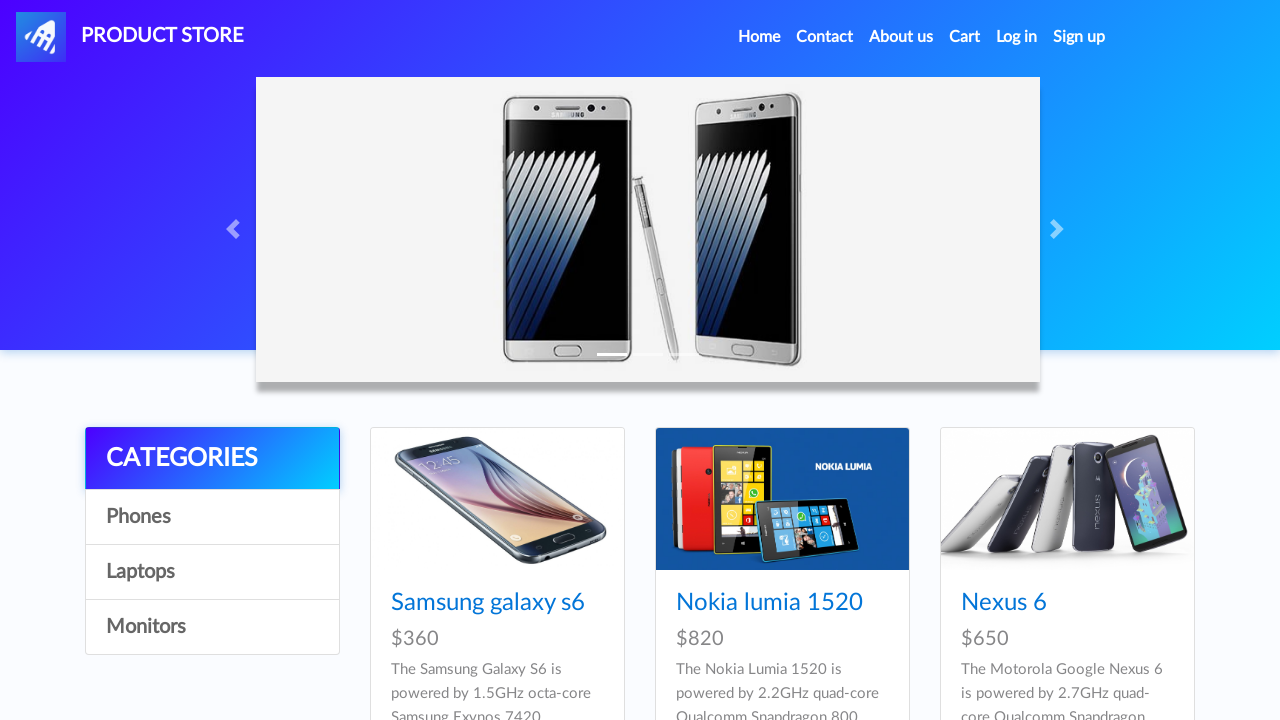